Tests that edits are cancelled when pressing Escape key

Starting URL: https://demo.playwright.dev/todomvc

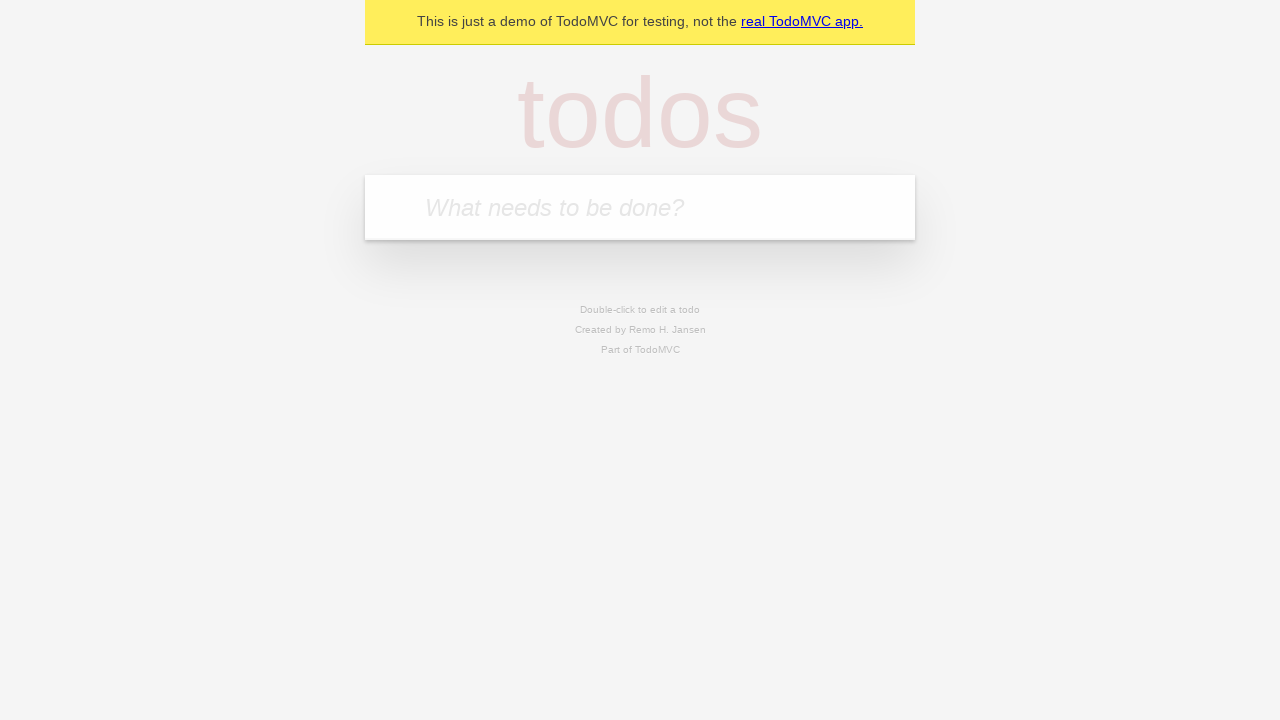

Filled new todo field with 'buy some cheese' on .new-todo
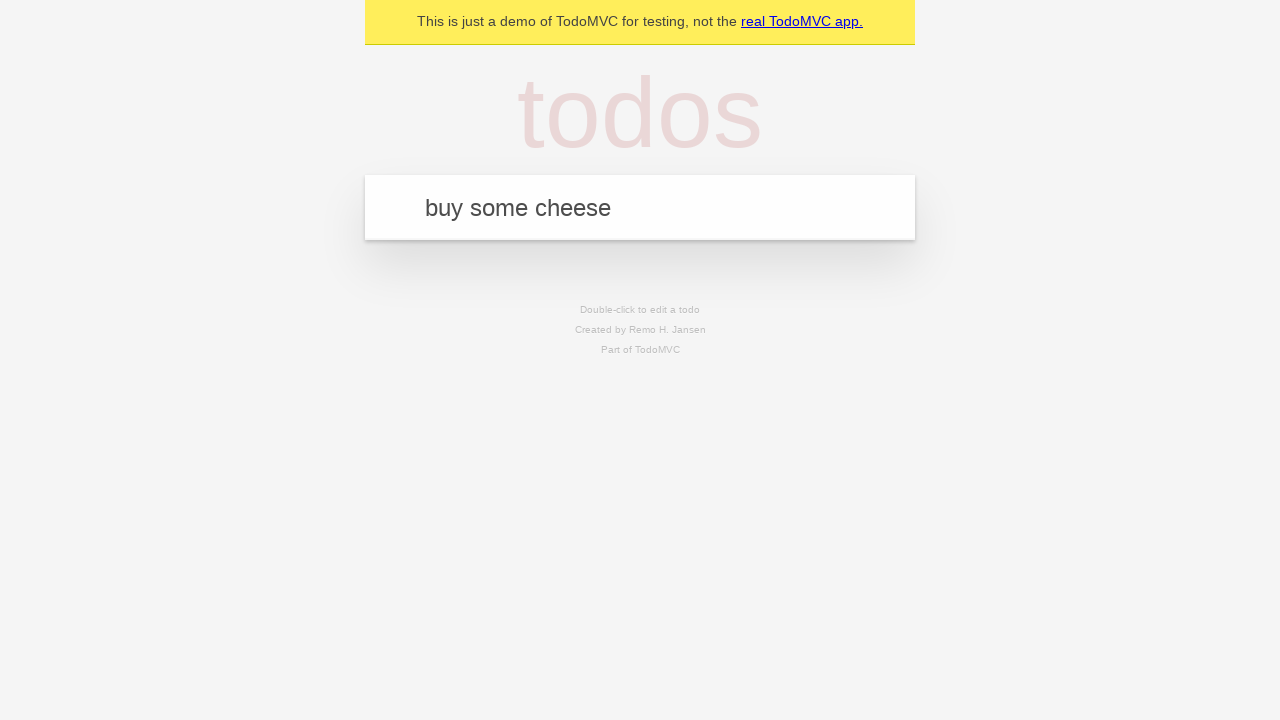

Pressed Enter to add first todo on .new-todo
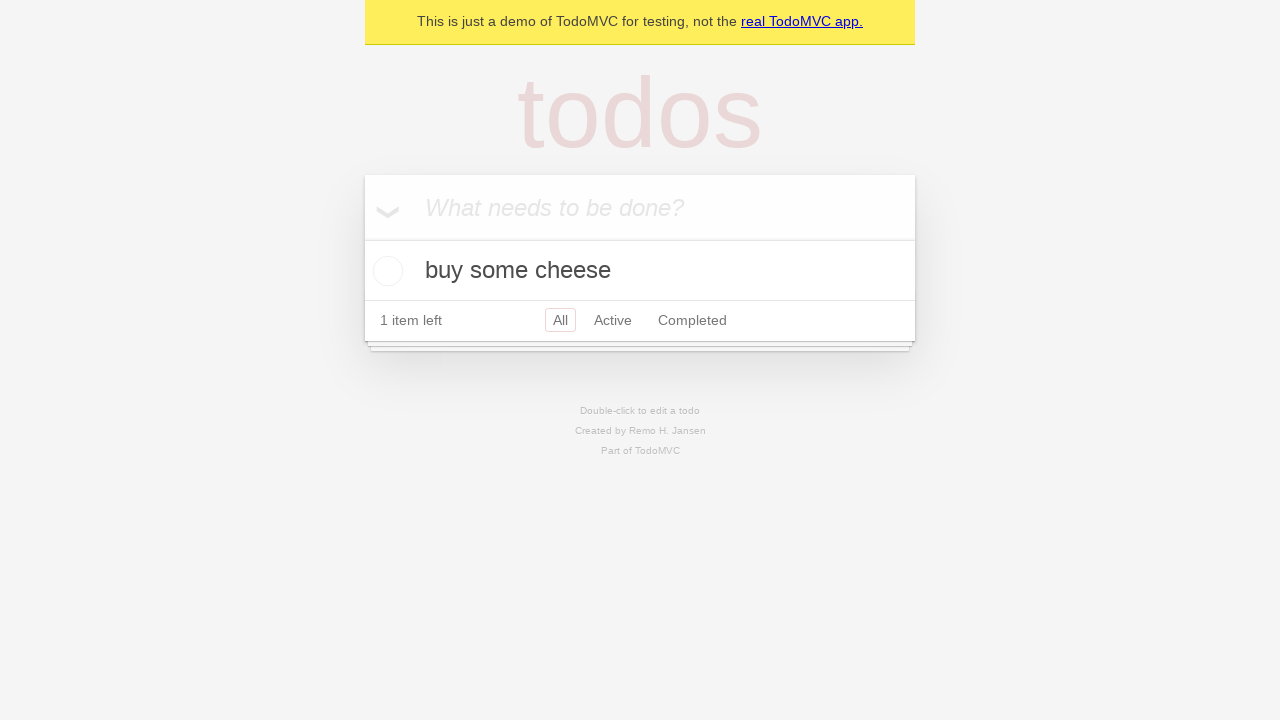

Filled new todo field with 'feed the cat' on .new-todo
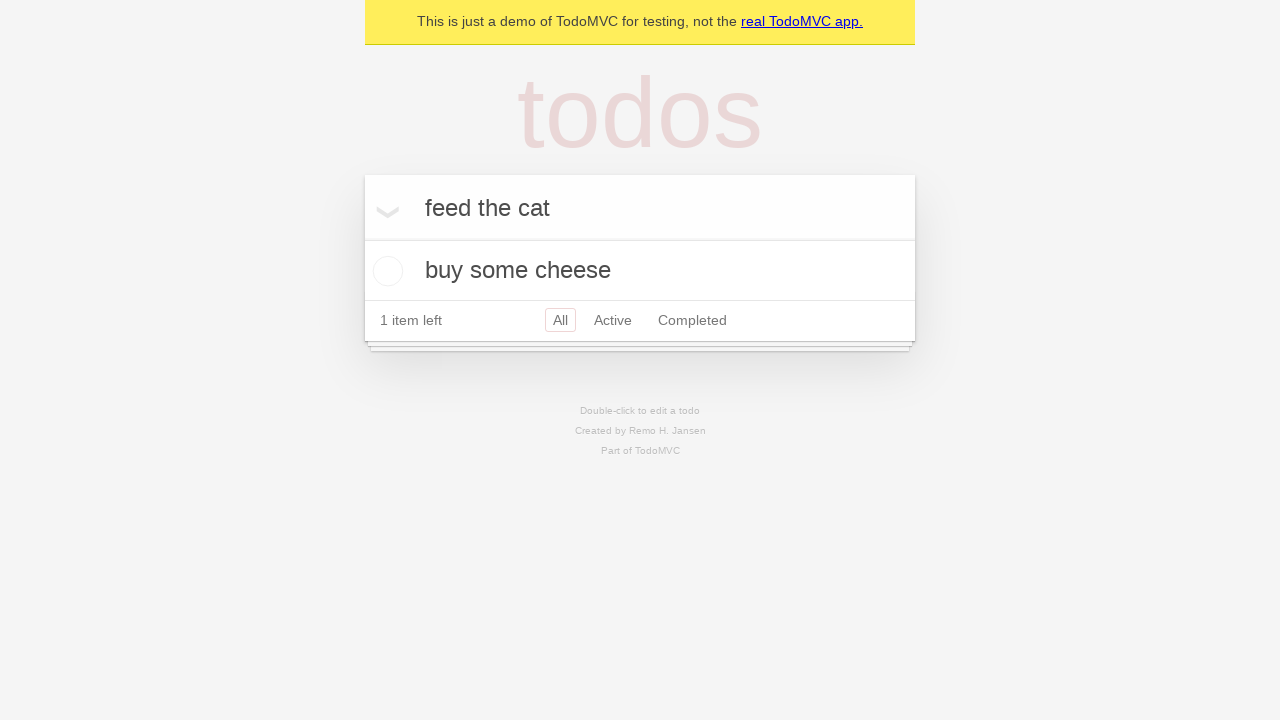

Pressed Enter to add second todo on .new-todo
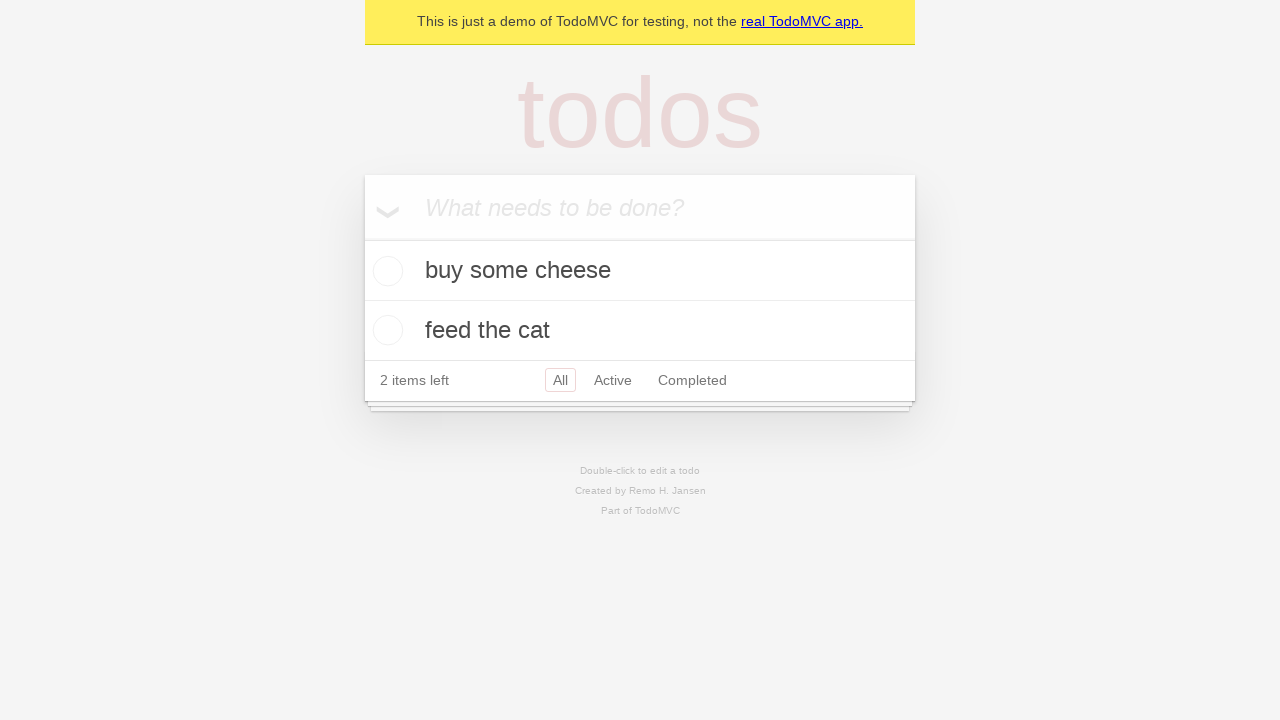

Filled new todo field with 'book a doctors appointment' on .new-todo
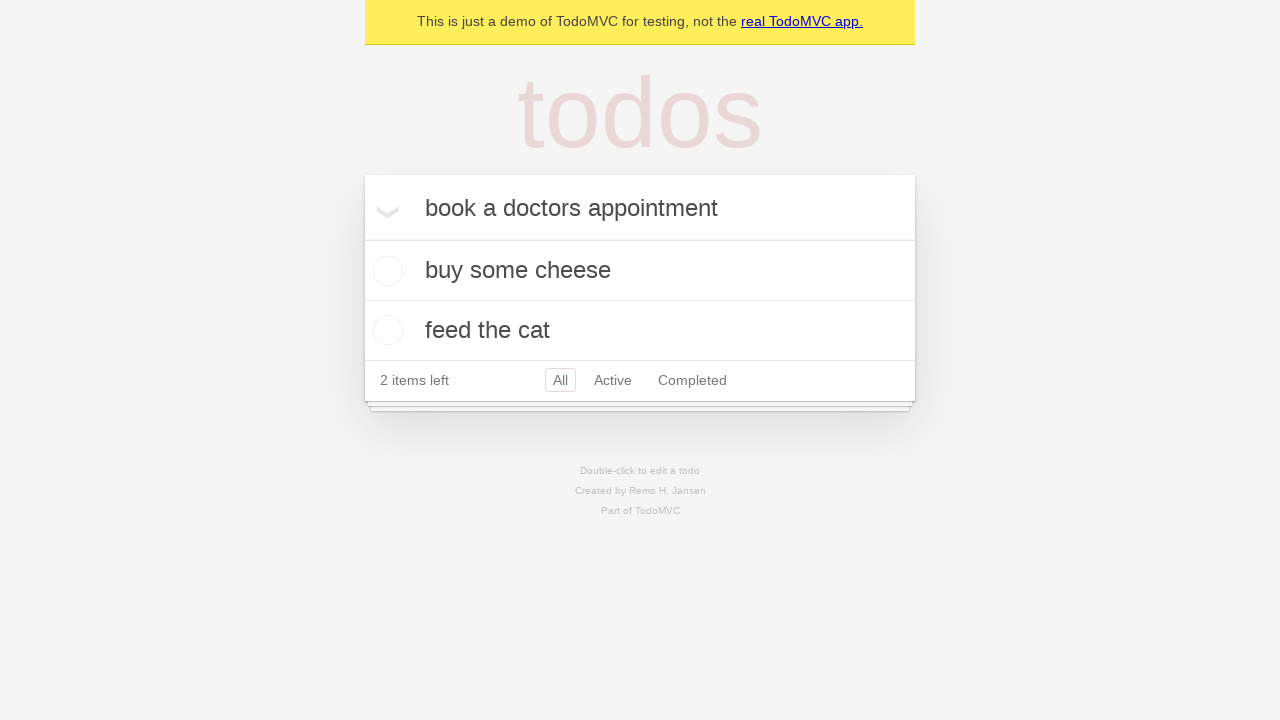

Pressed Enter to add third todo on .new-todo
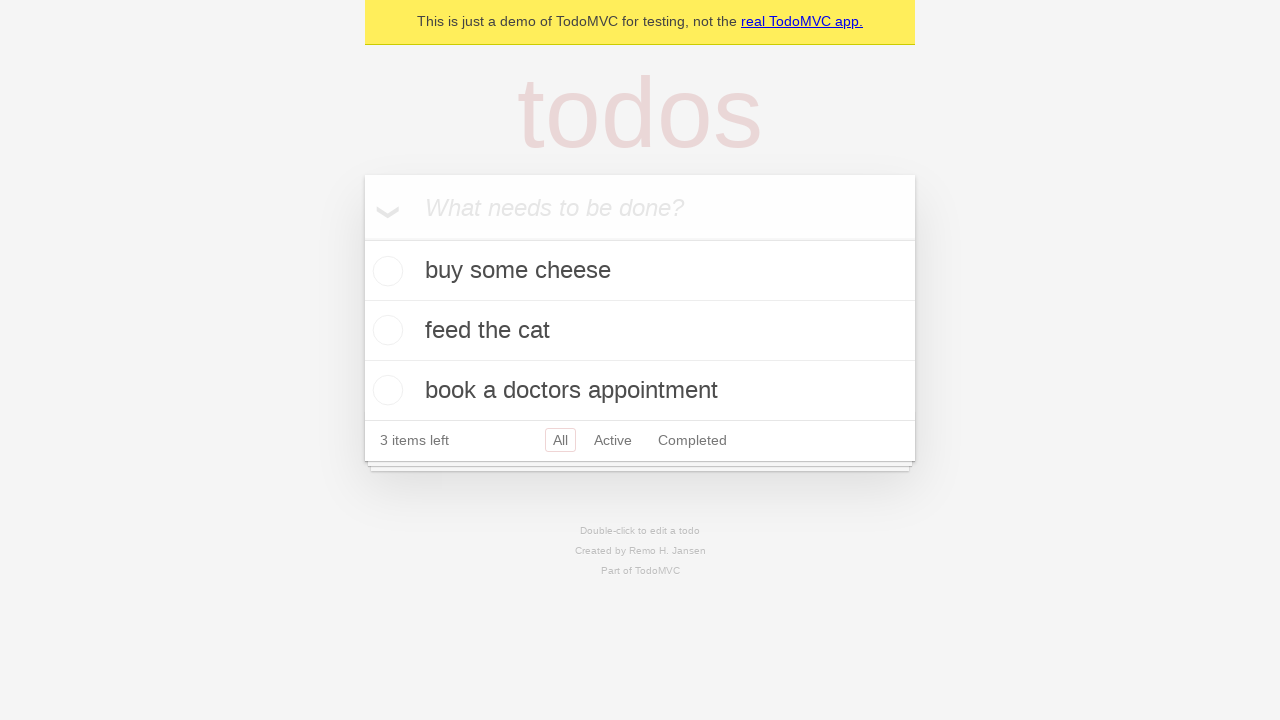

Waited for all three todos to be visible in the list
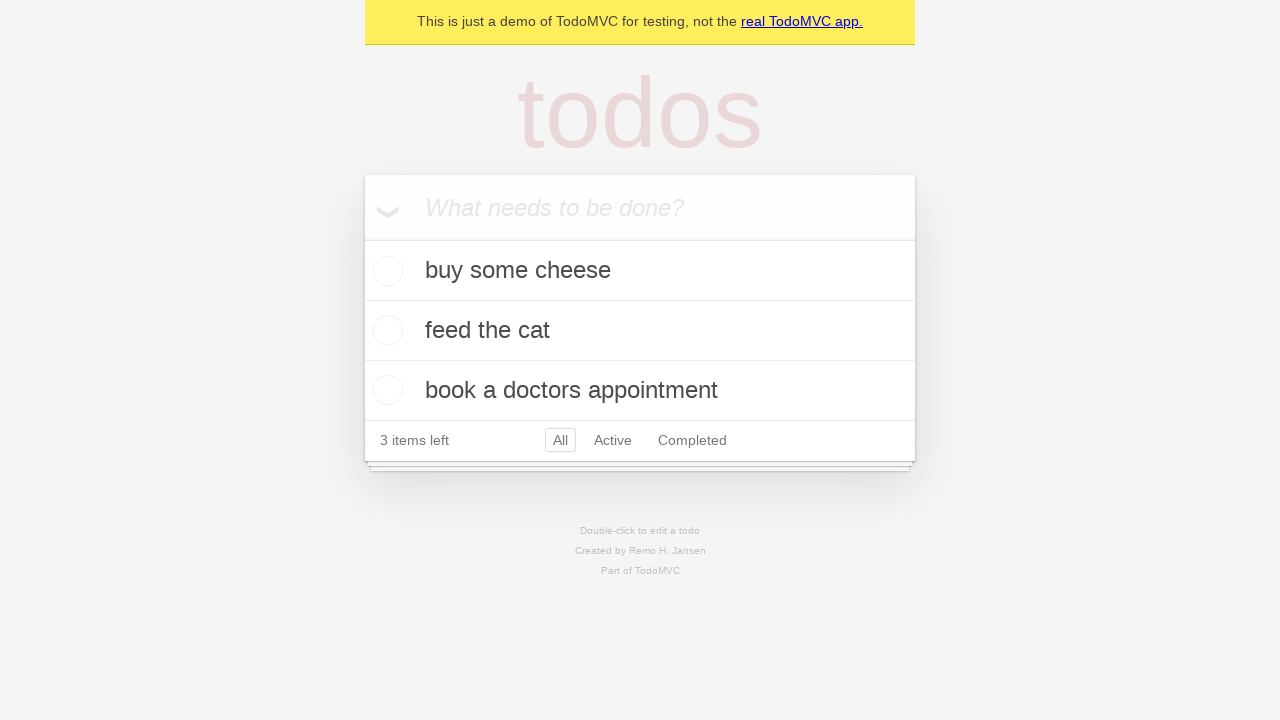

Double-clicked on second todo to enter edit mode at (640, 331) on .todo-list li >> nth=1
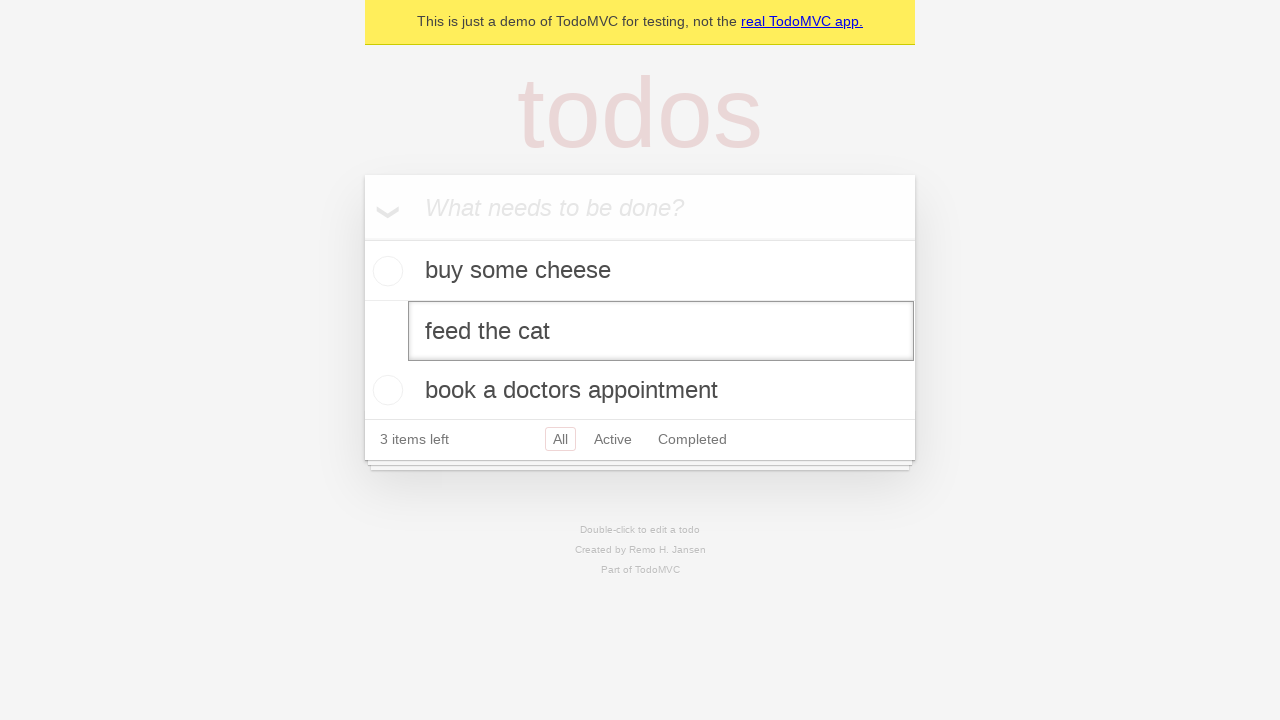

Pressed Escape to cancel editing on .todo-list li >> nth=1 >> .edit
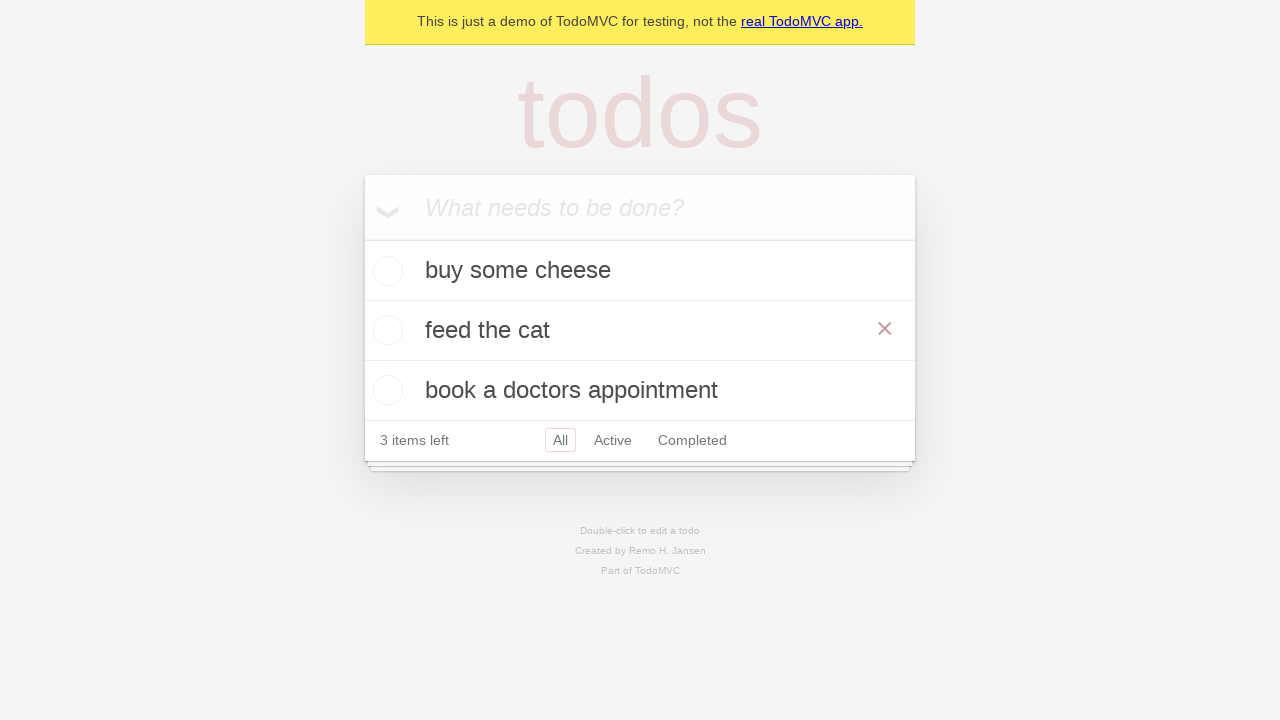

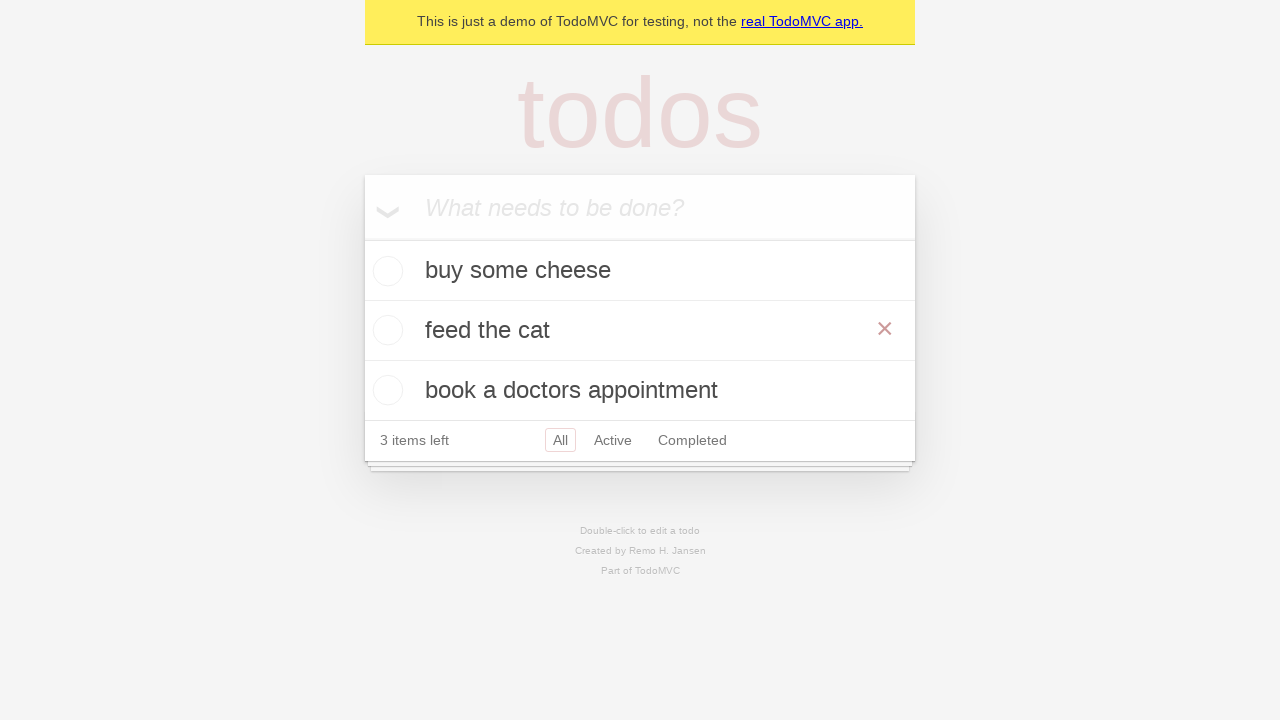